Tests dropdown selection without standard select element by clicking to open and selecting an option

Starting URL: https://www.leafground.com/select.xhtml

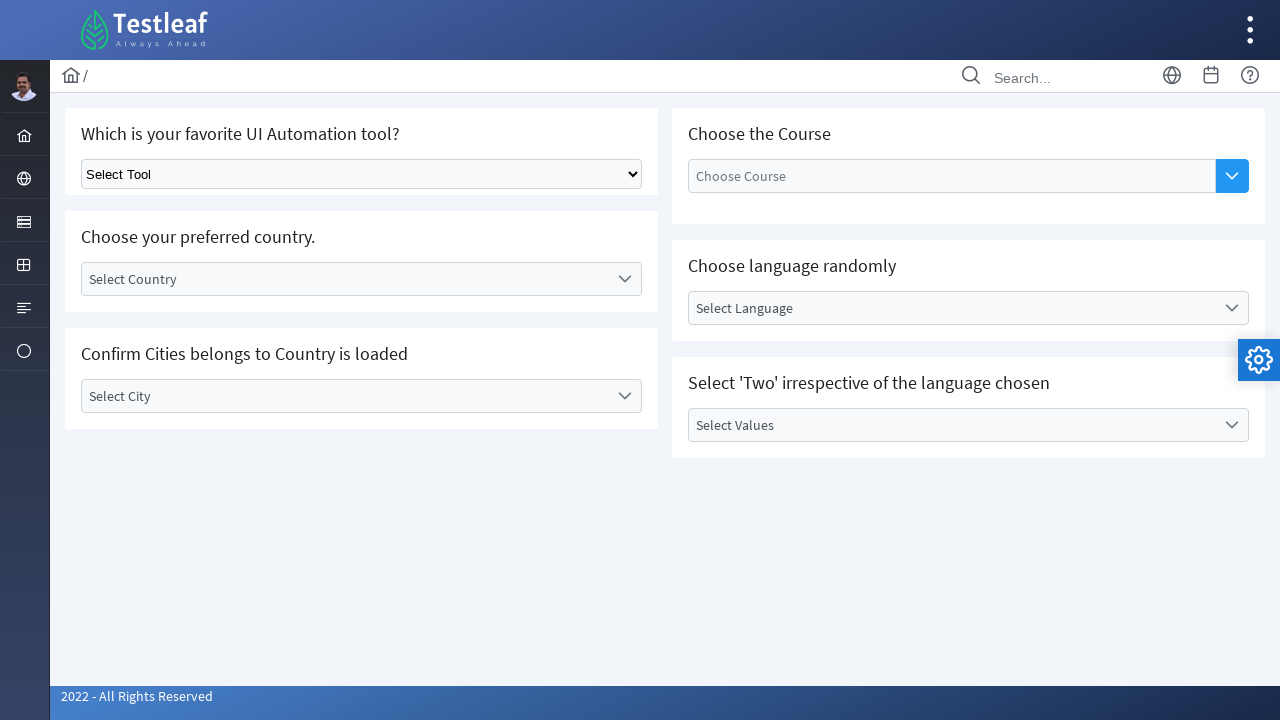

Clicked dropdown trigger to open listbox at (362, 279) on [aria-haspopup="listbox"] >> nth=0
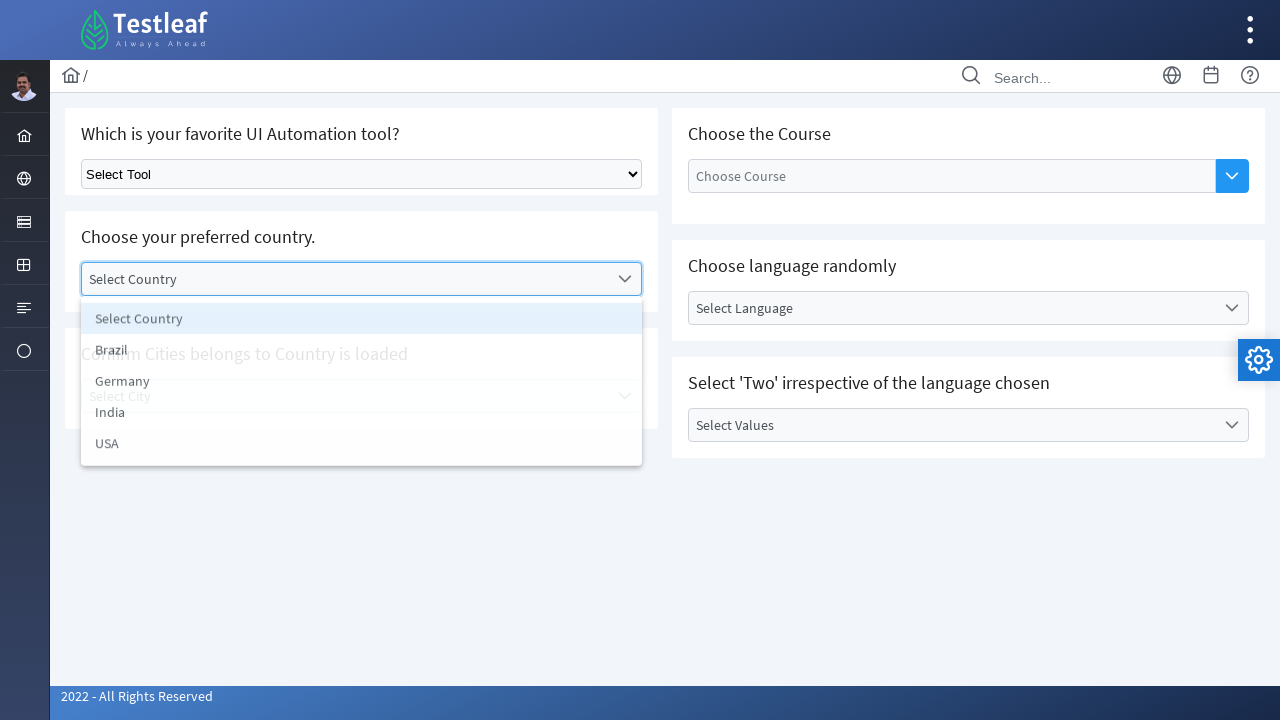

Selected 'India' option from dropdown list at (362, 415) on ul[role="listbox"] >> li >> internal:has-text="India"i
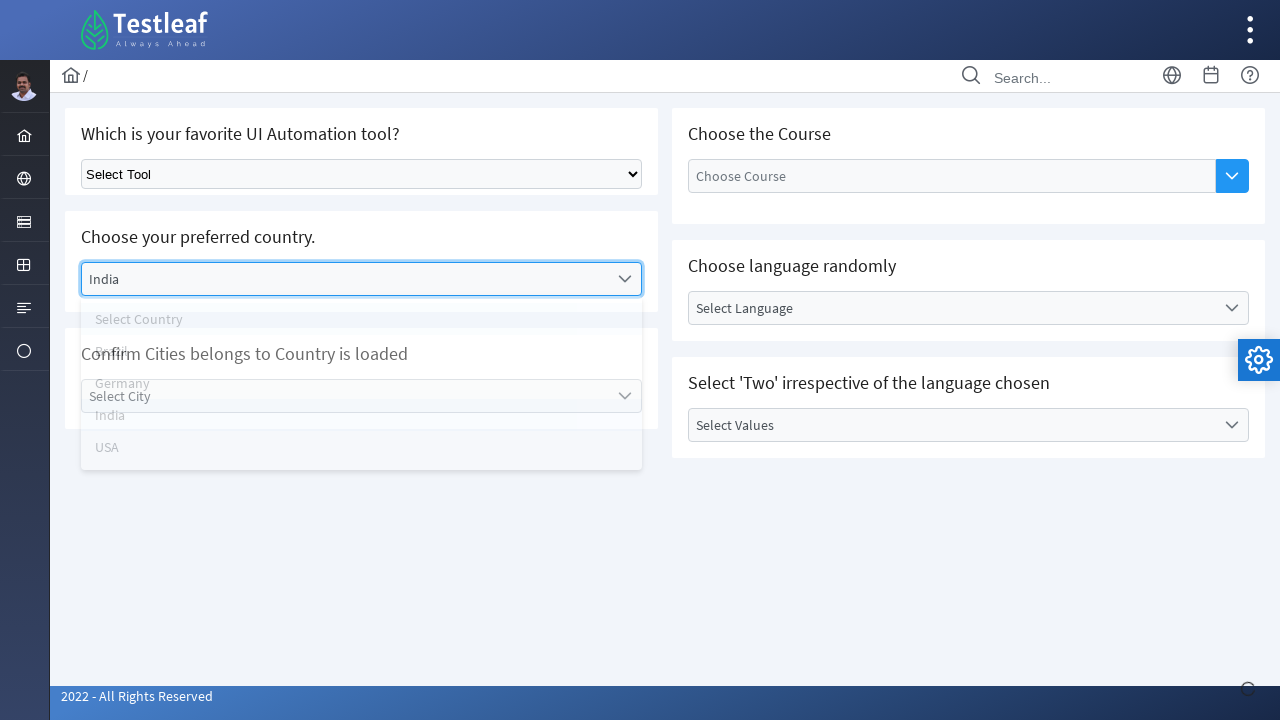

Waited 3 seconds for dropdown selection to complete
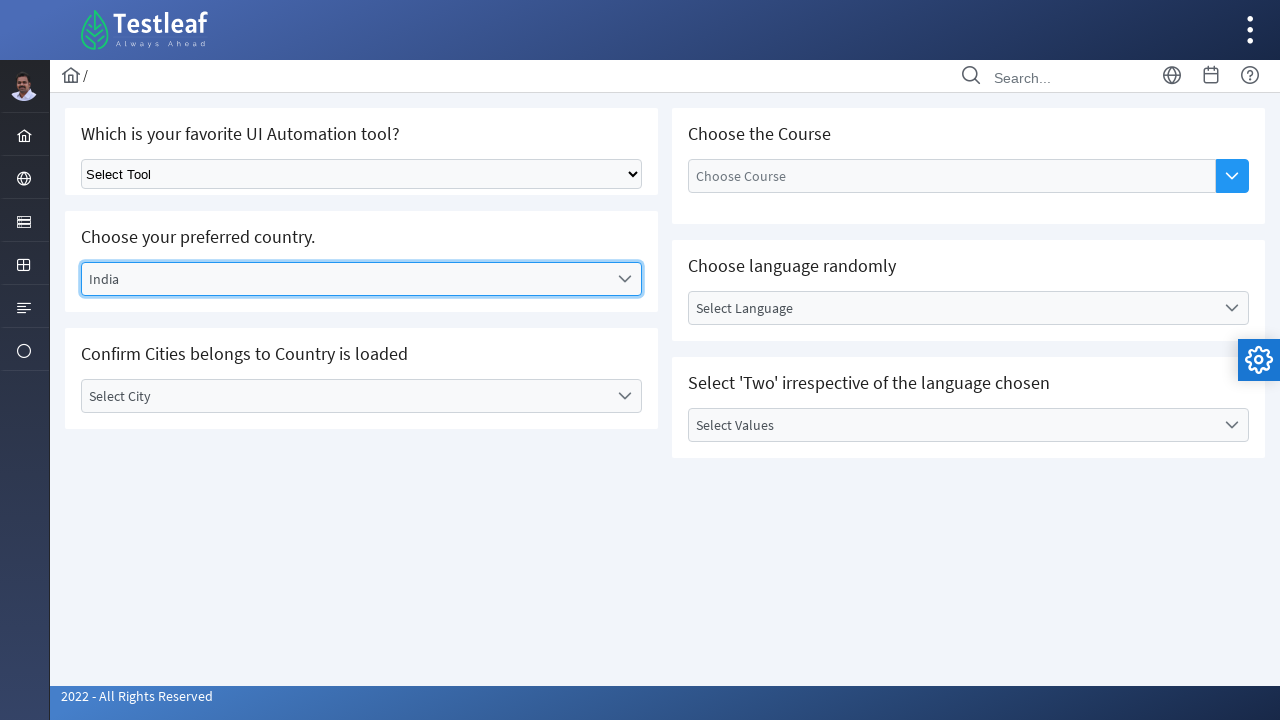

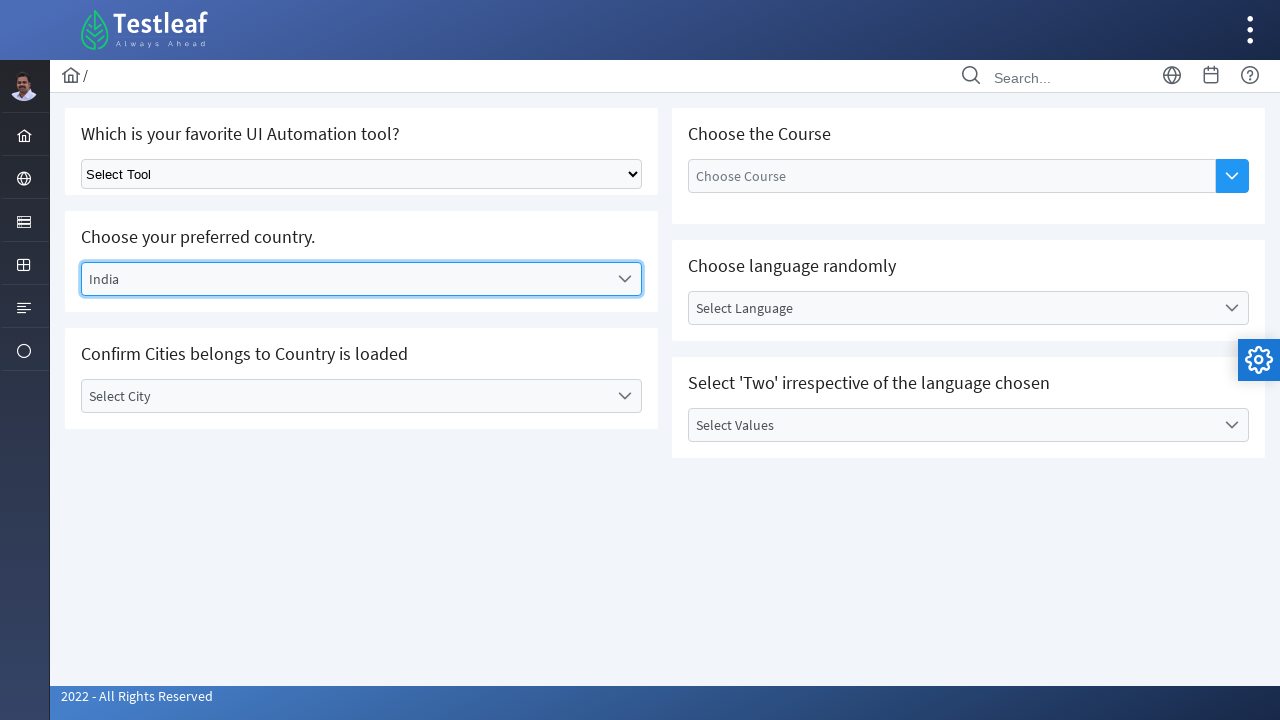